Tests opening a new browser window, switching to it, closing it, and switching back to the parent window

Starting URL: https://rahulshettyacademy.com/AutomationPractice/

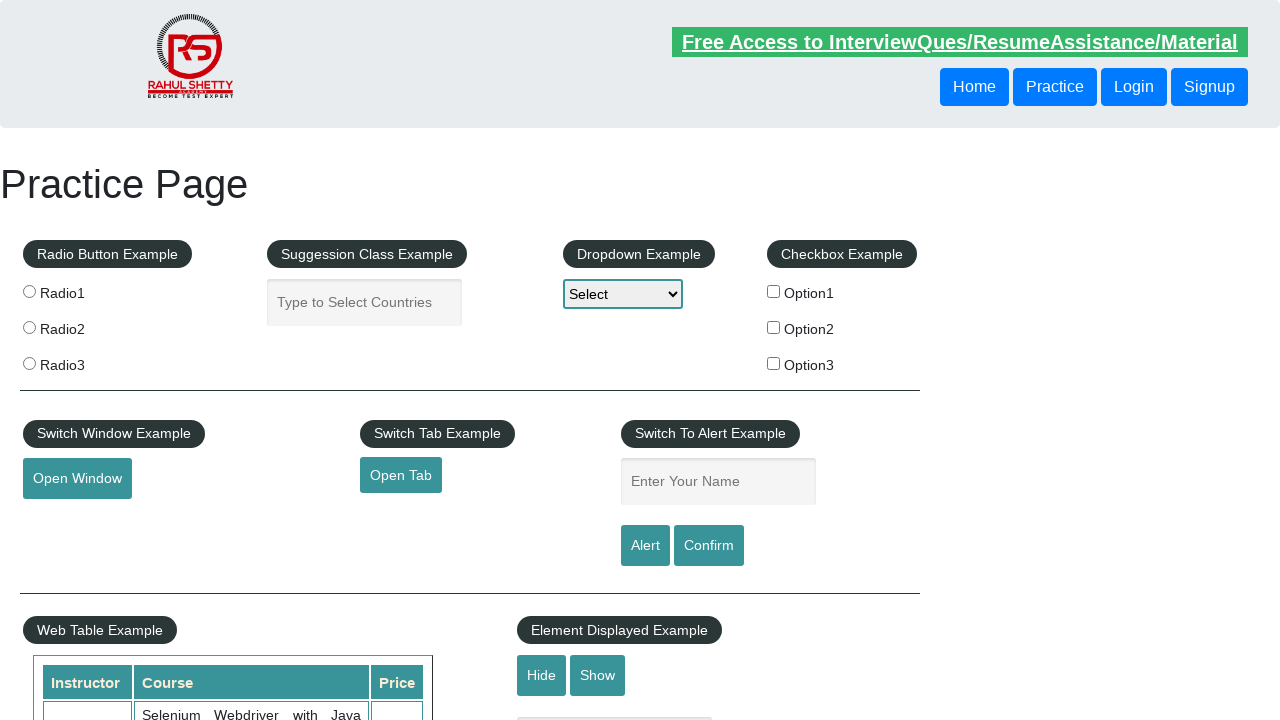

Clicked button to open new window at (77, 479) on #openwindow
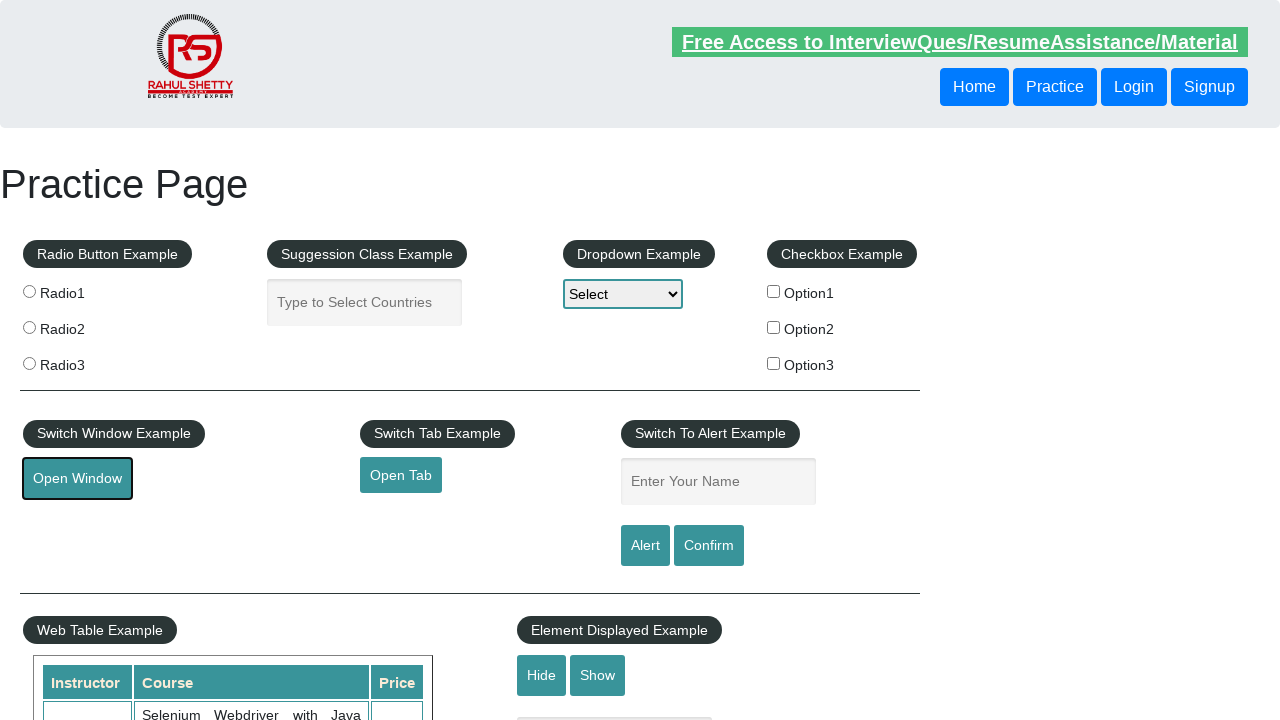

New window opened and captured
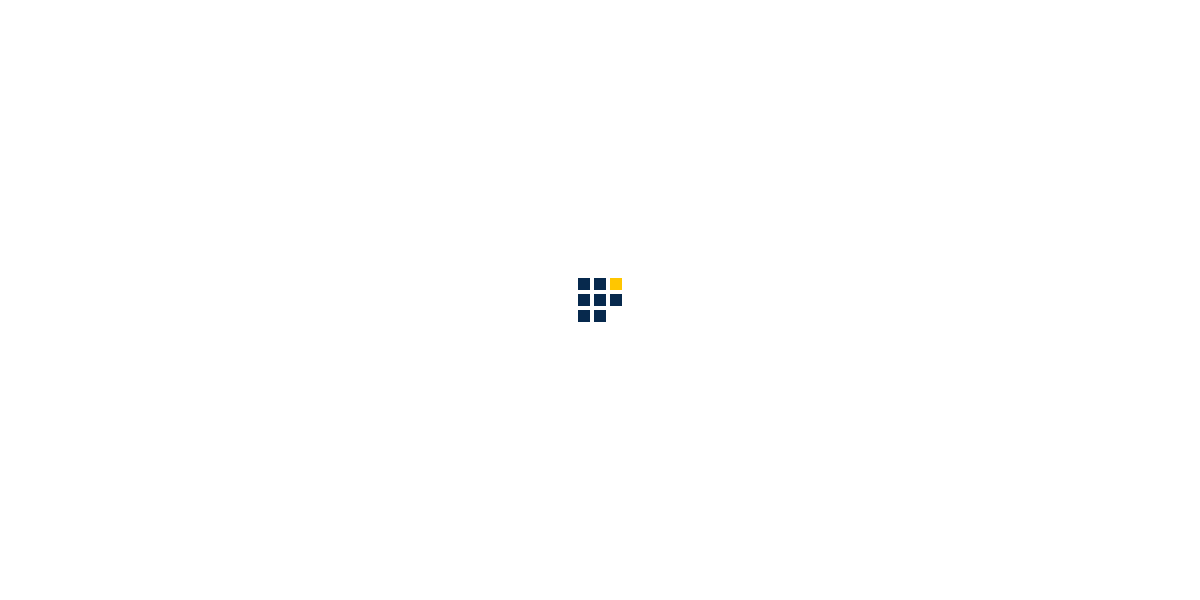

New window finished loading
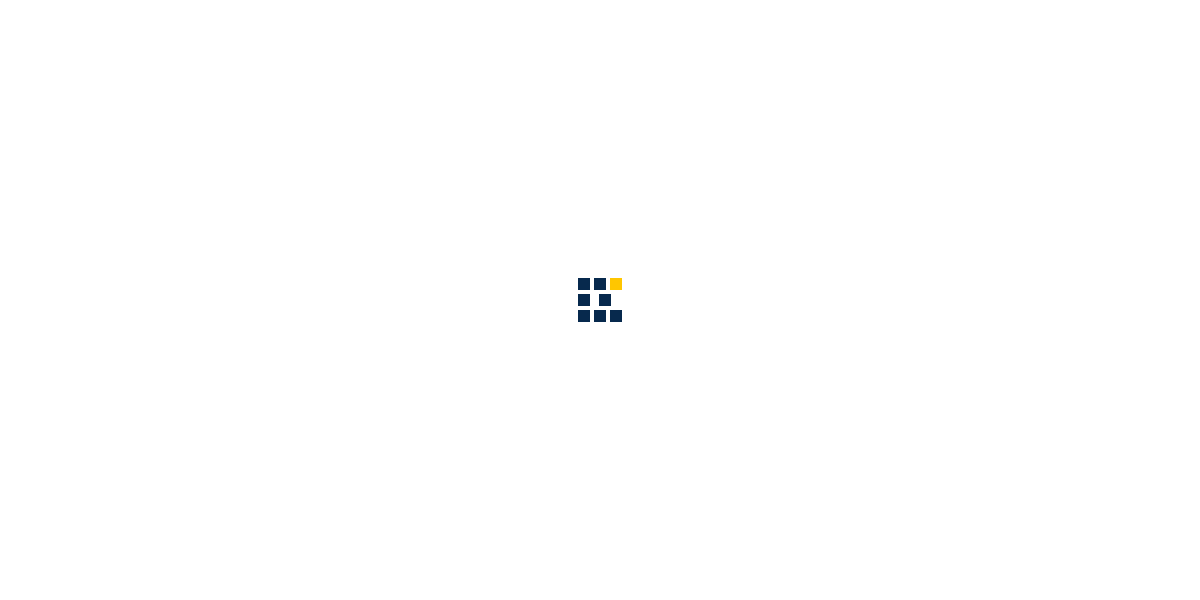

Closed the new window and switched back to parent window
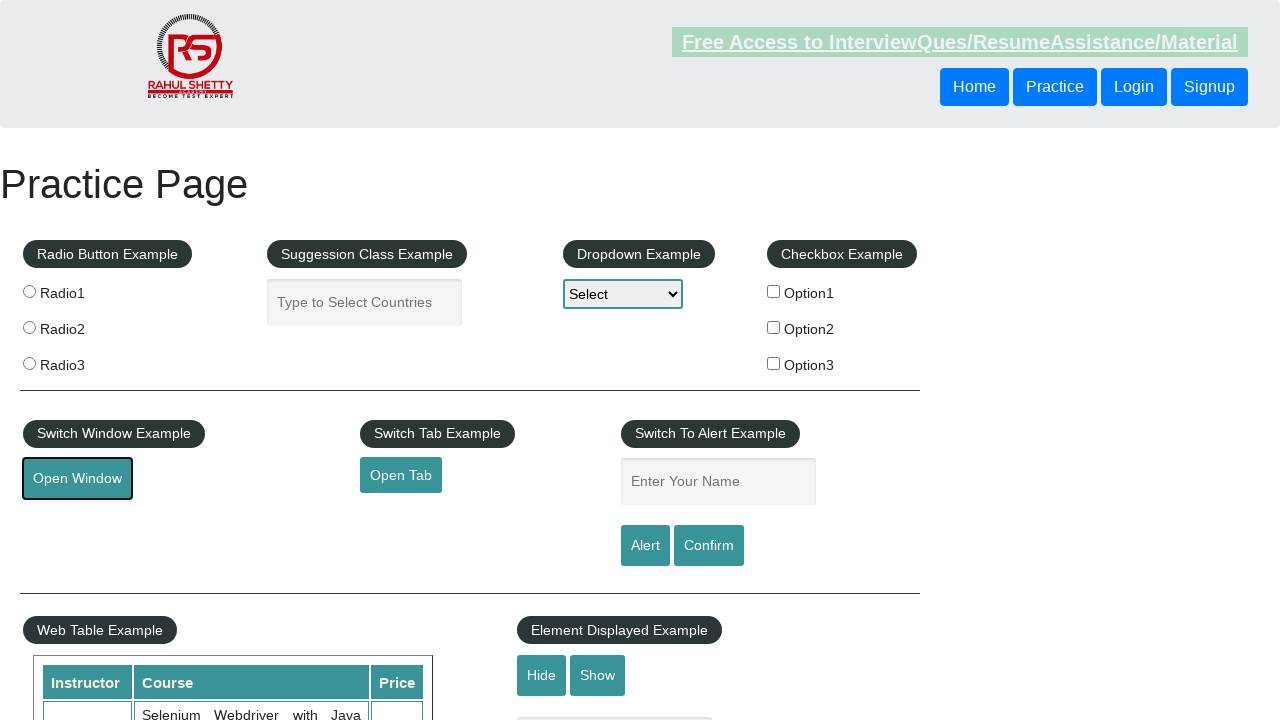

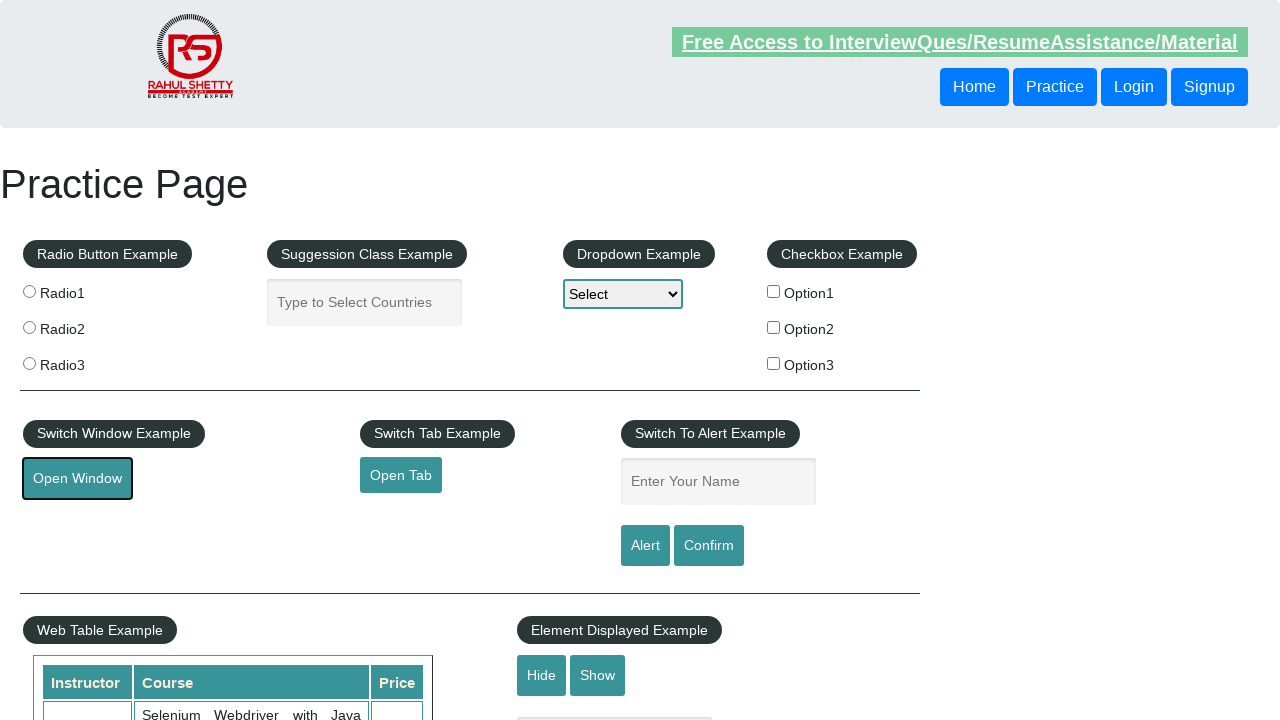